Navigates to PolicyBazaar website and takes a screenshot of the page

Starting URL: https://www.policybazaar.com

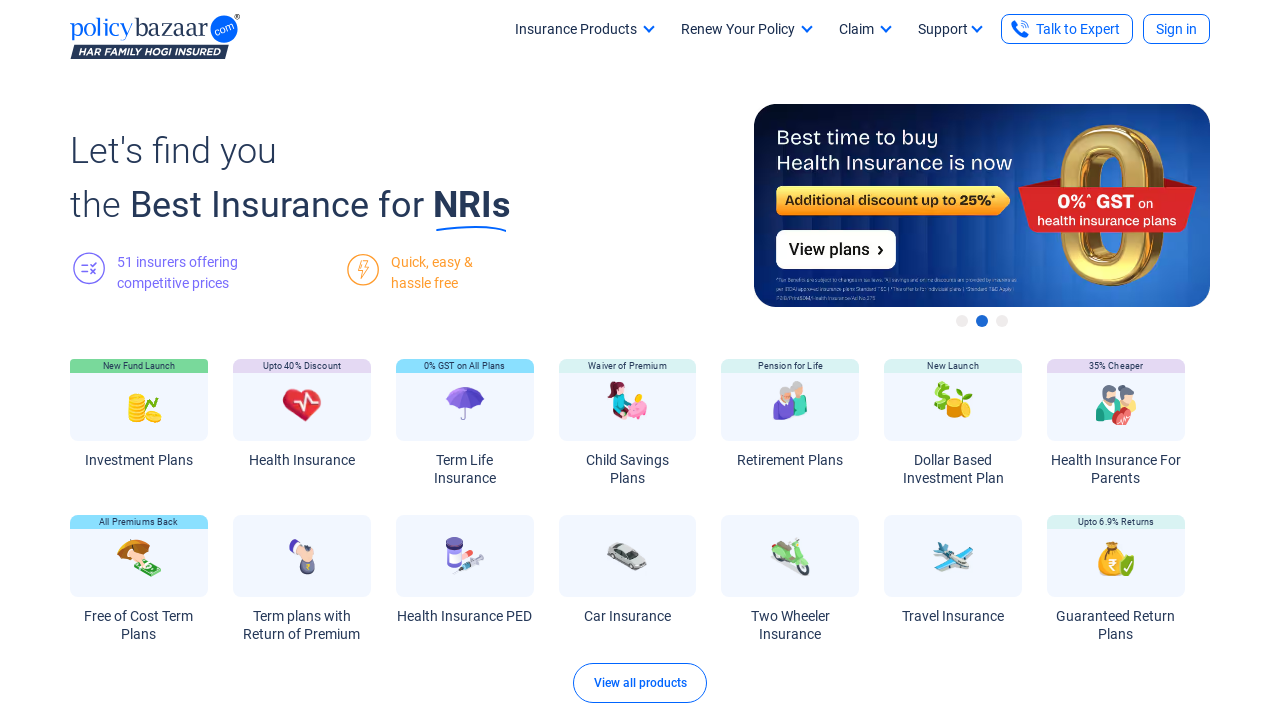

Waited for PolicyBazaar page to load completely (networkidle state)
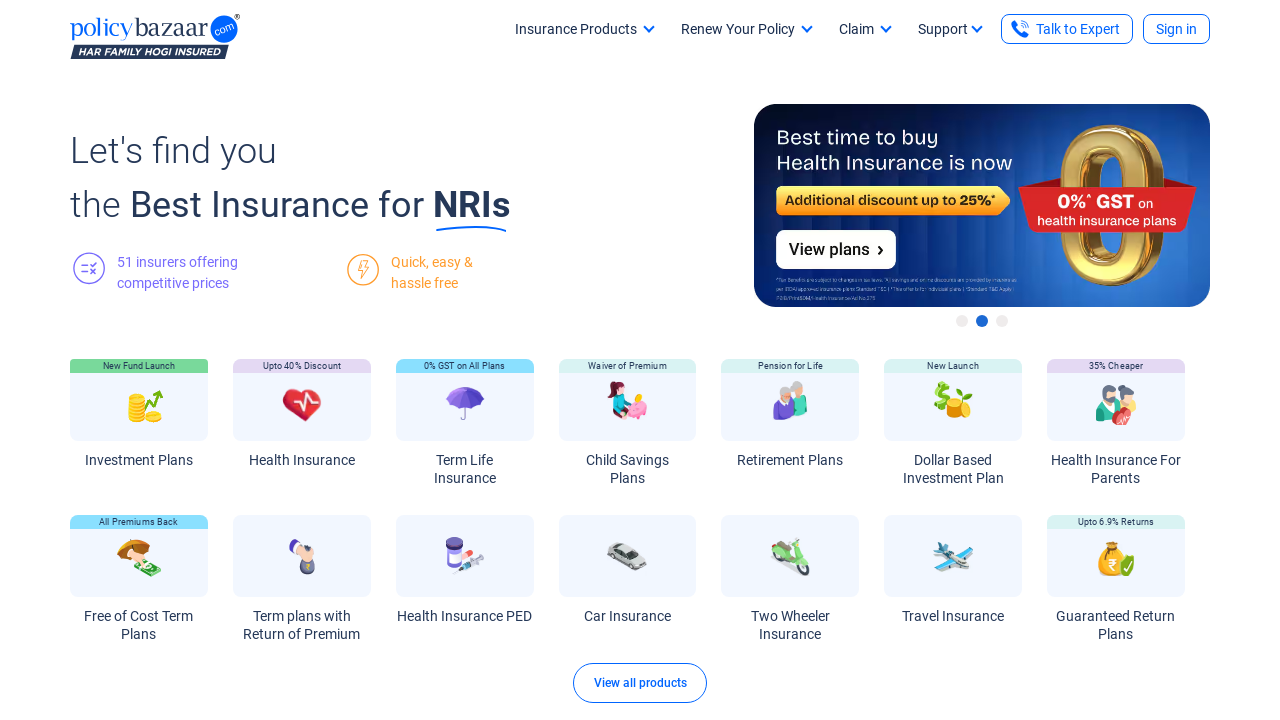

Took final screenshot of PolicyBazaar homepage
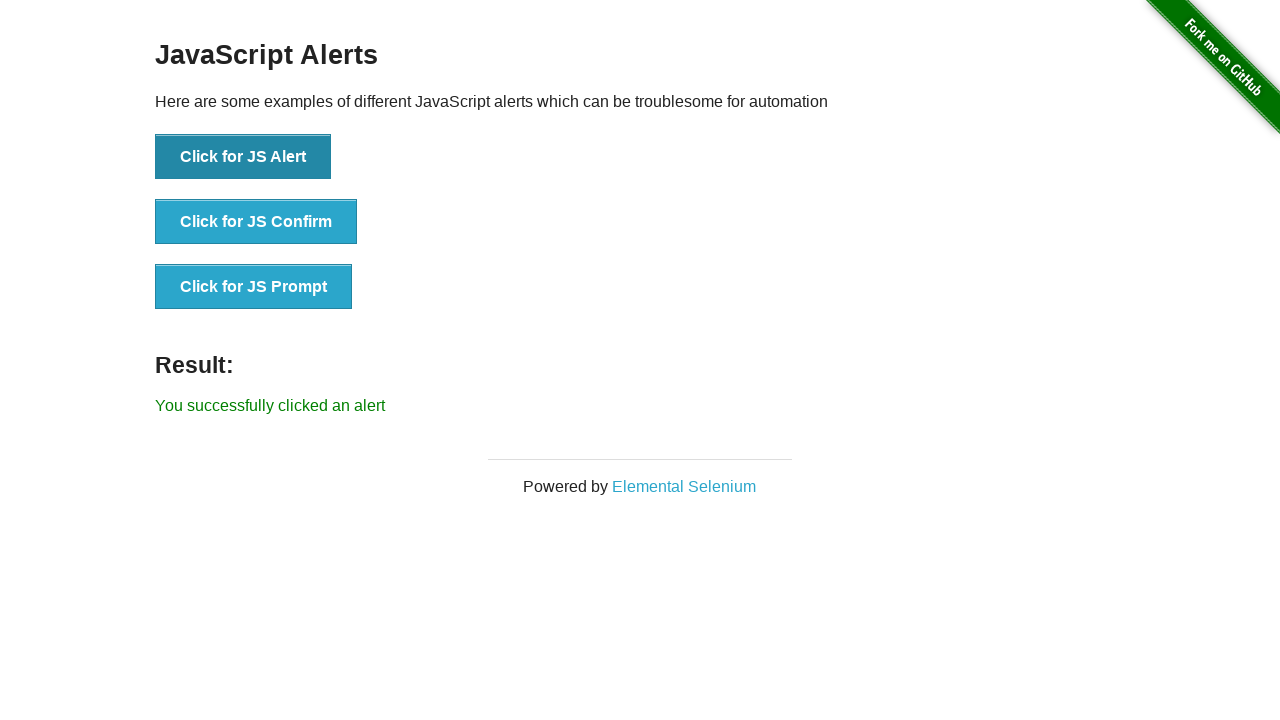

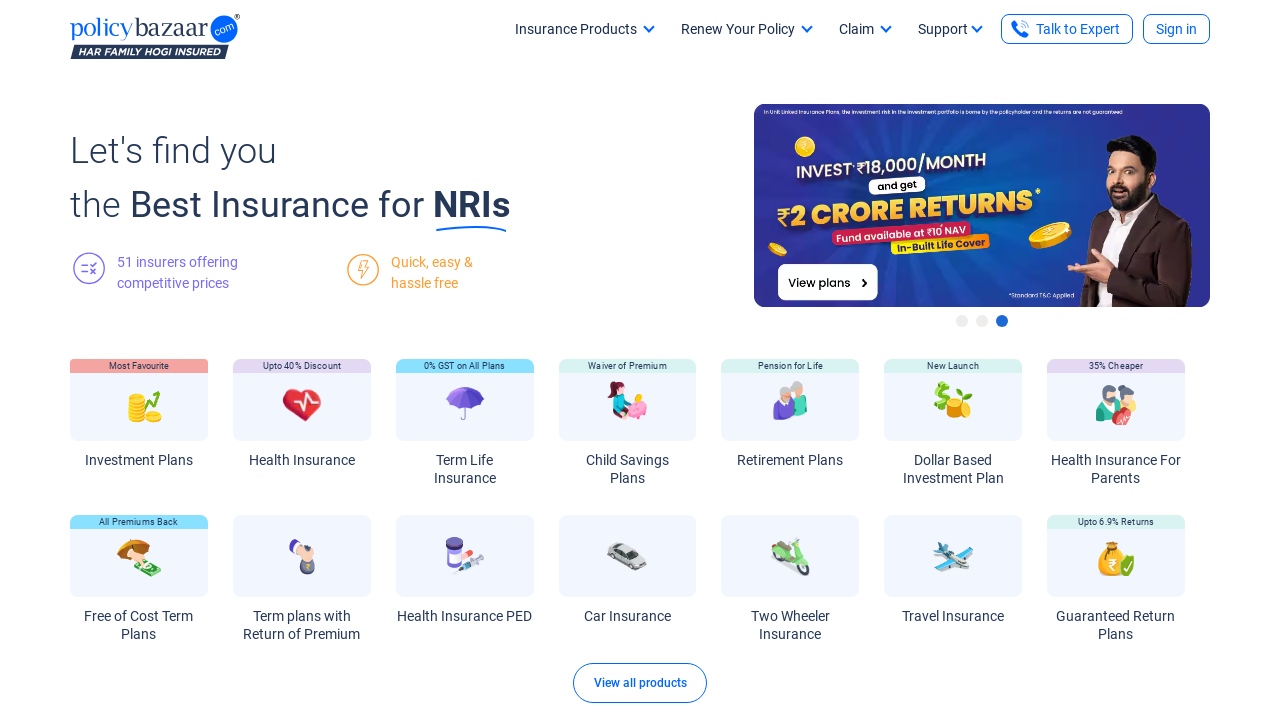